Tests the Solutions menu navigation by hovering over menu items and clicking on a product submenu item

Starting URL: http://rovsing.dk/

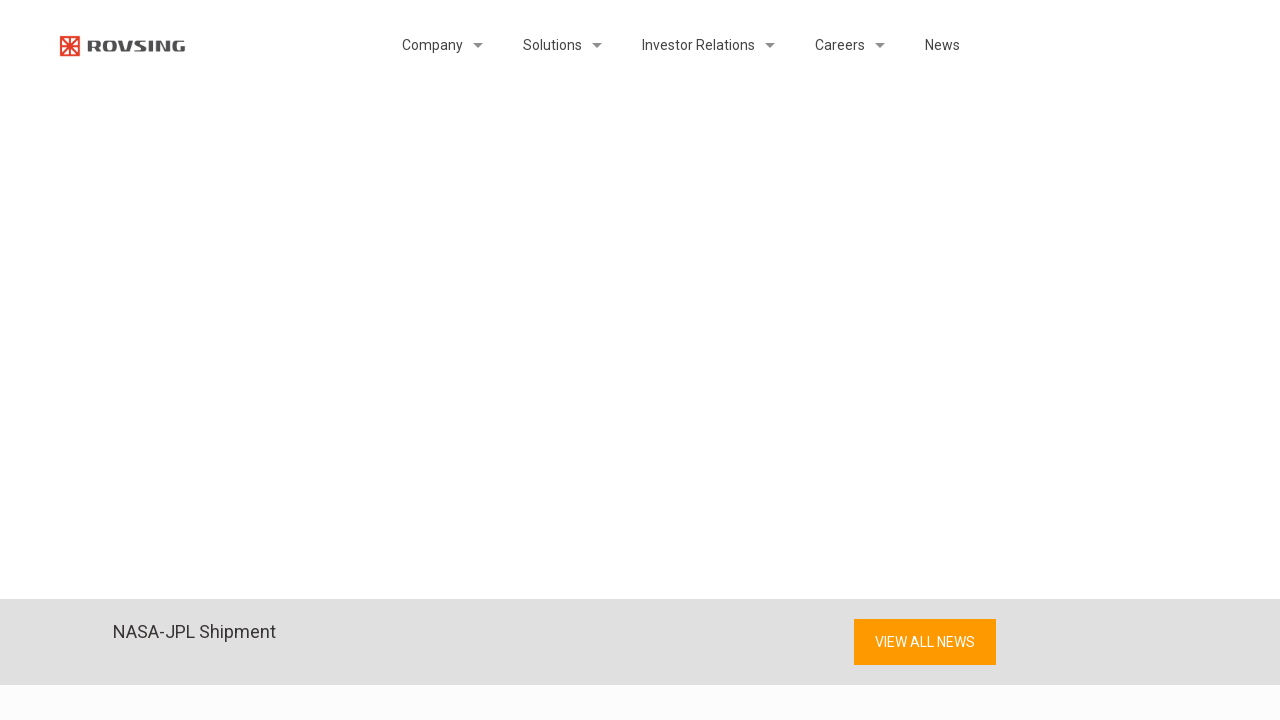

Located Solutions menu element
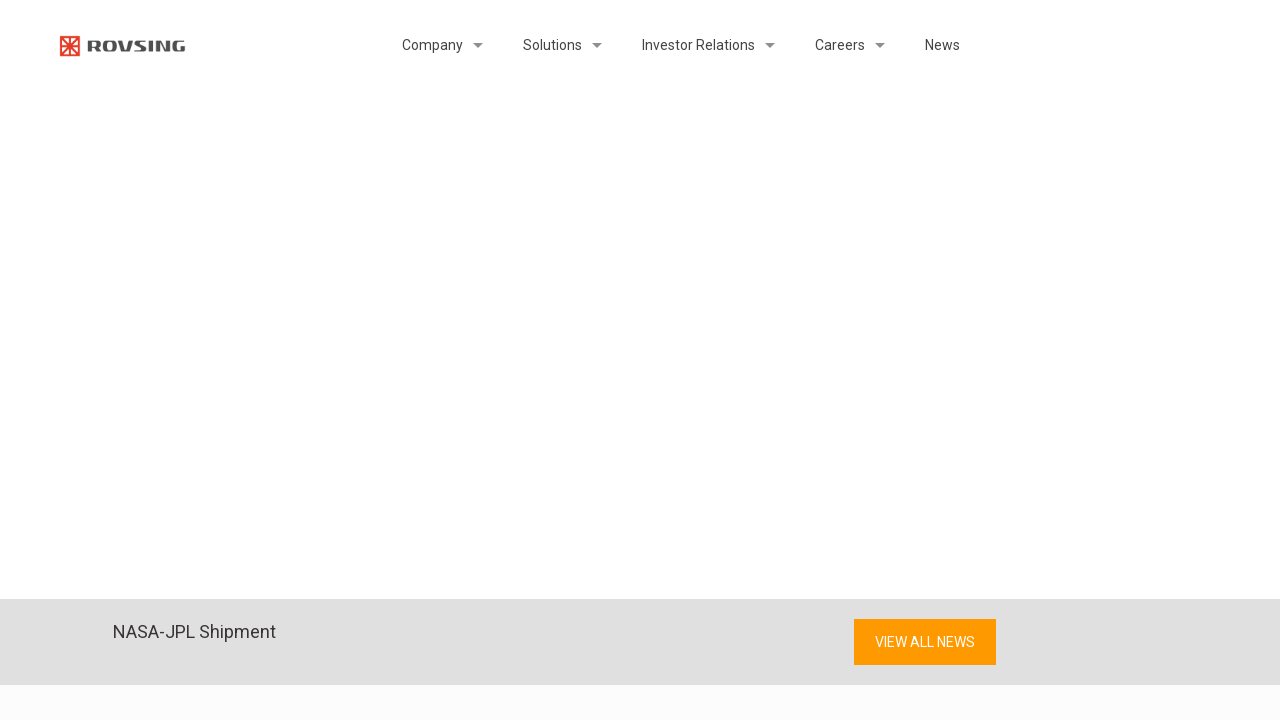

Located product menu item element
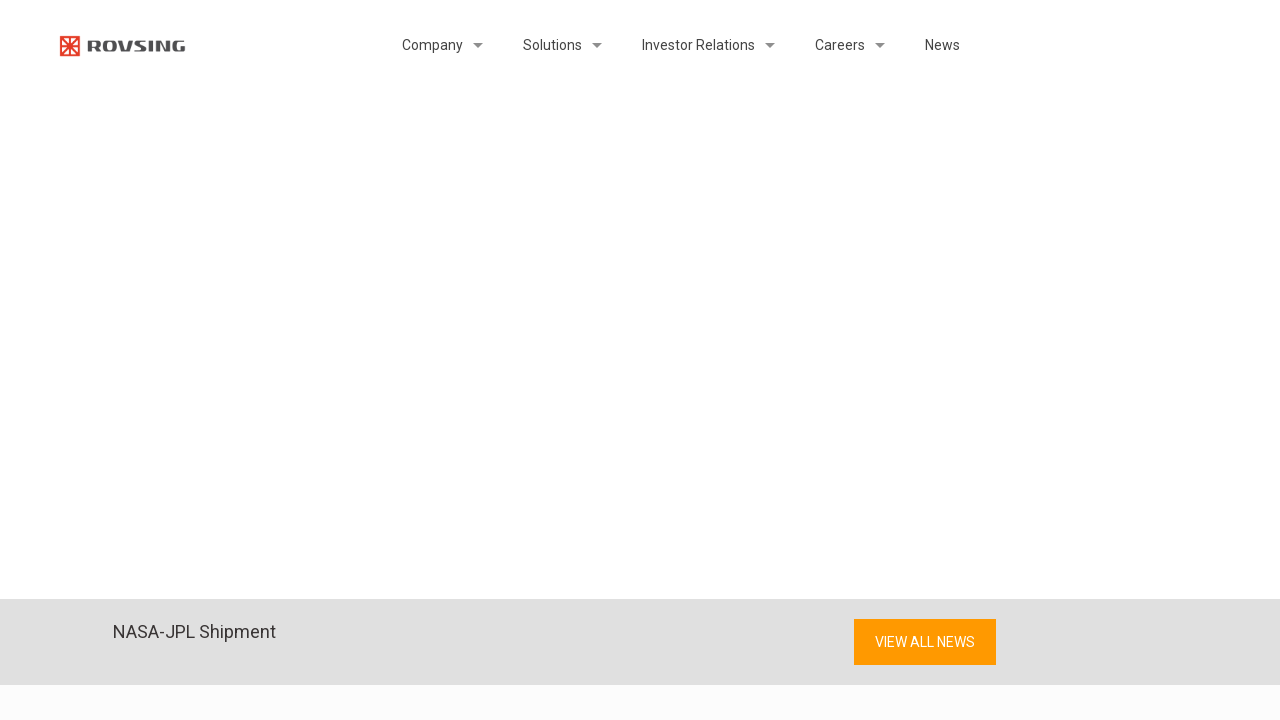

Located product submenu item element
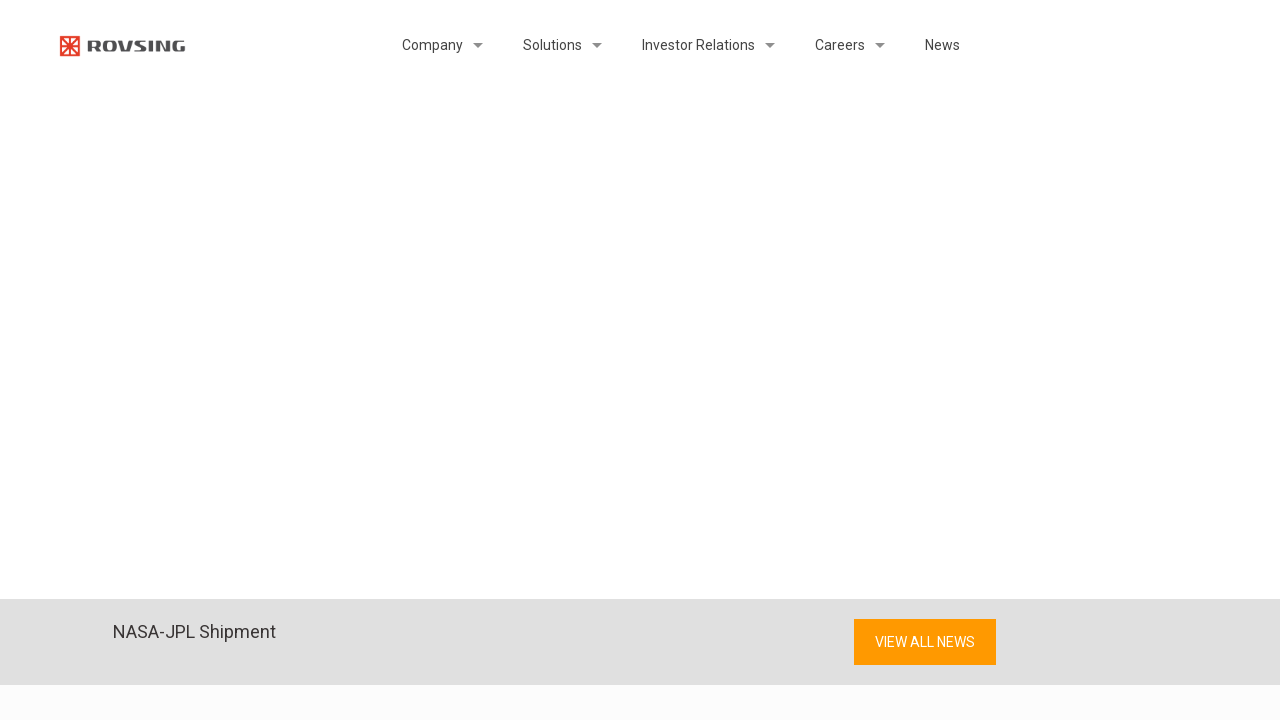

Hovered over Solutions menu to reveal submenu at (552, 45) on xpath=//ul[@id='menu-main-navigation']/li[2]
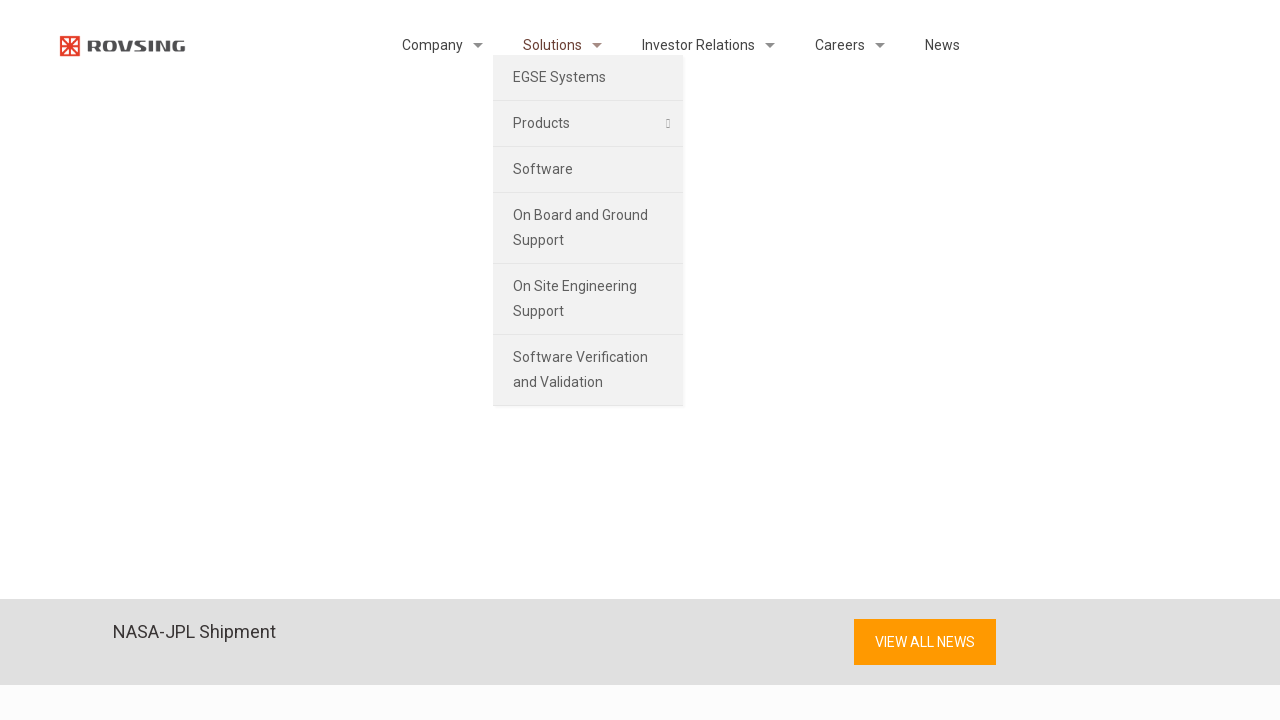

Hovered over product menu item at (588, 124) on xpath=//li[@id='menu-item-2932']
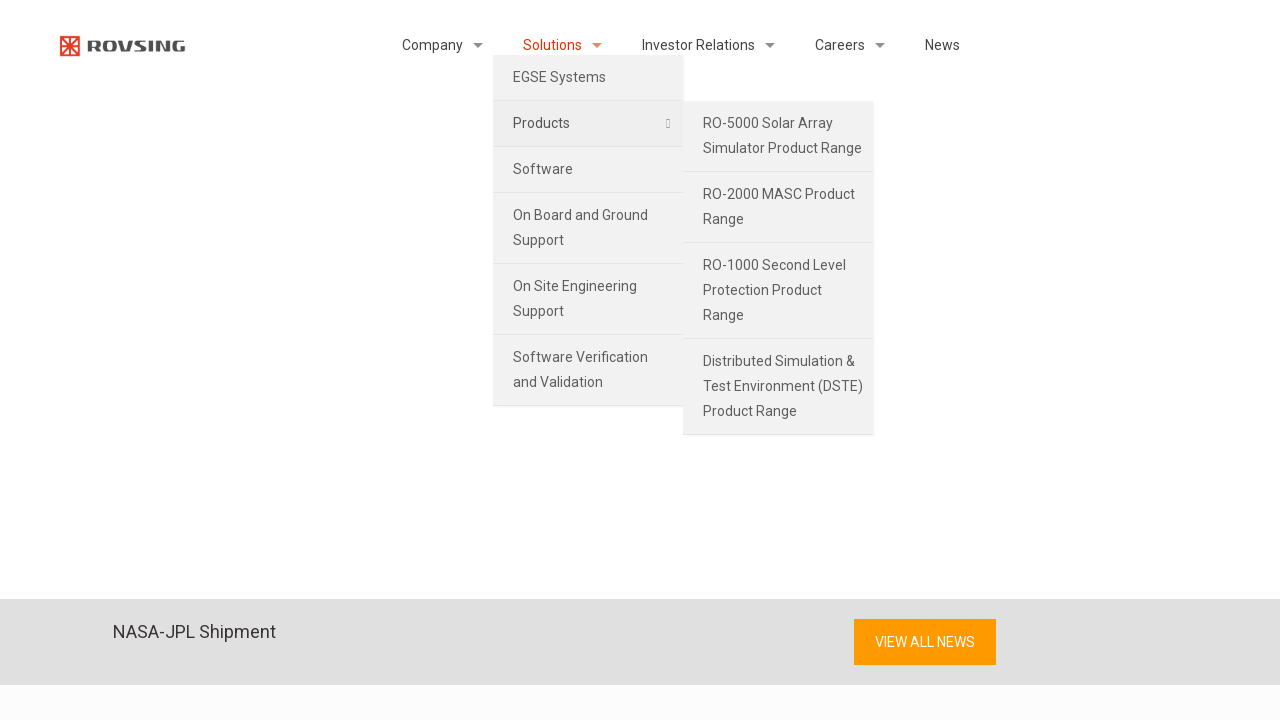

Clicked on product submenu item at (778, 208) on xpath=//li[@id='menu-item-3335']
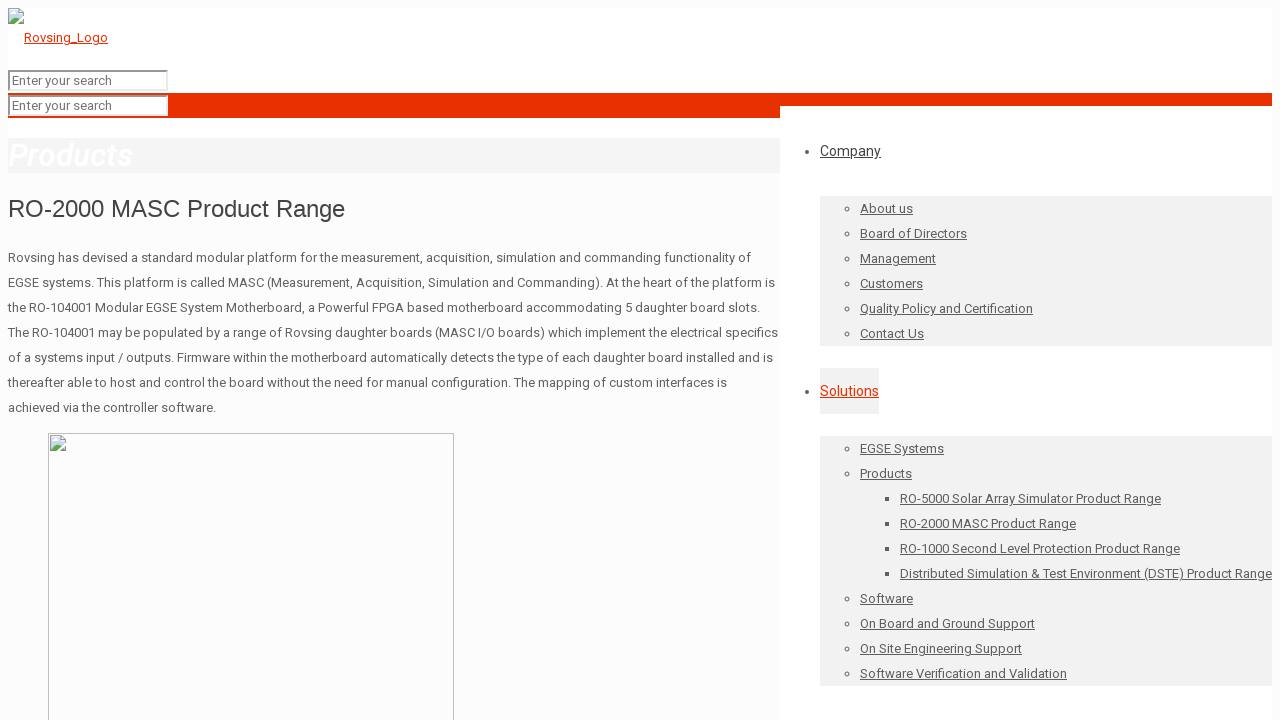

Navigation completed and page reached networkidle state
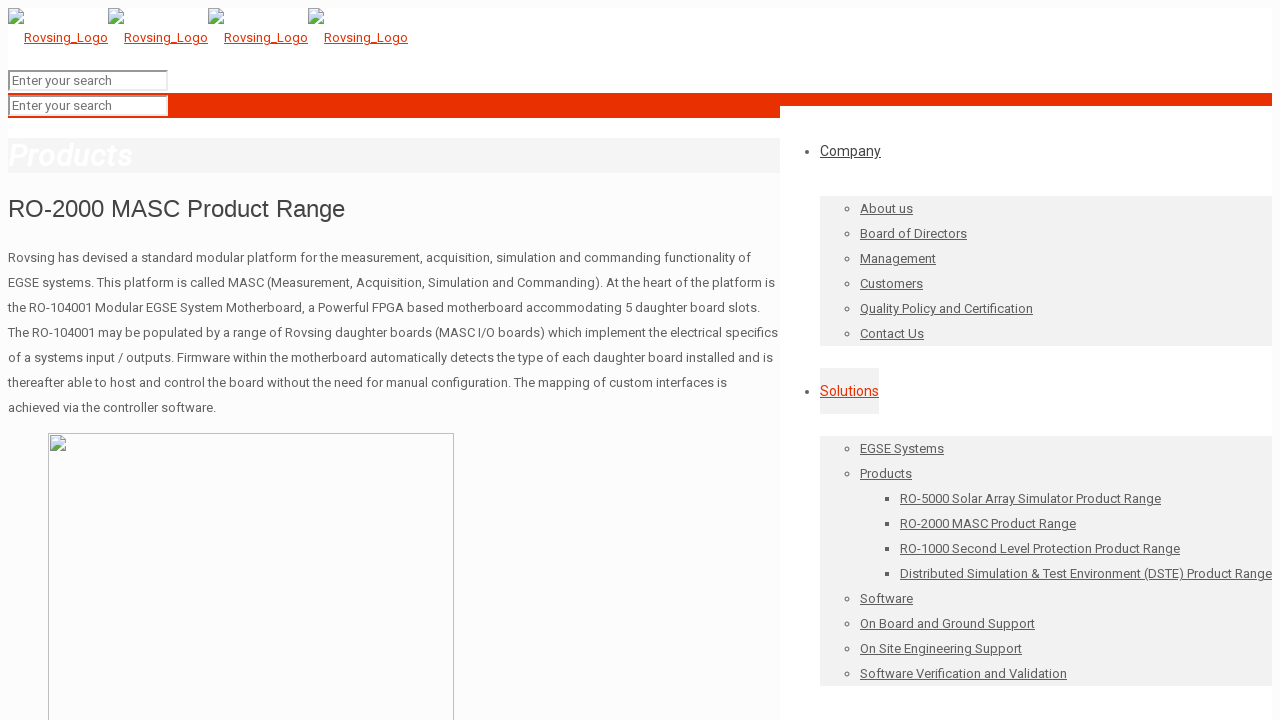

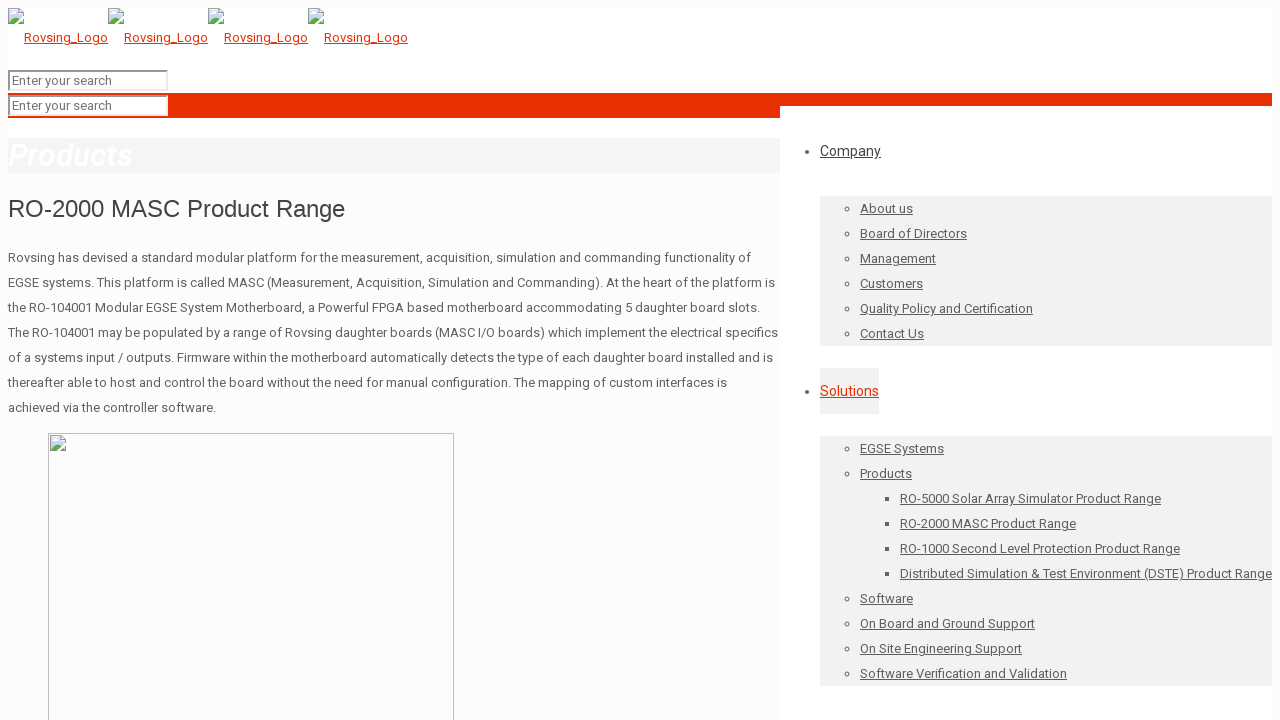